Tests child window handling by clicking a link that opens a new page, extracting text from the child window, and using that text back in the parent page

Starting URL: https://rahulshettyacademy.com/loginpagePractise/

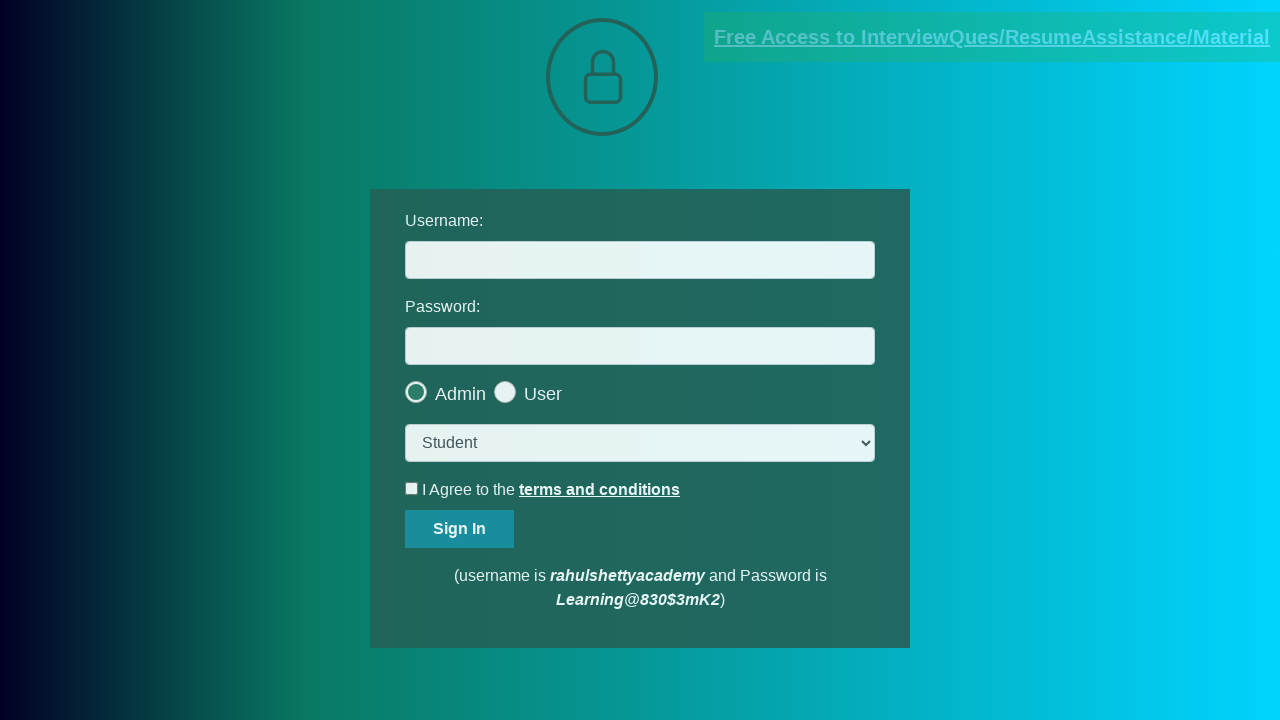

Clicked documents request link and new page opened at (992, 37) on [href*=documents-request]
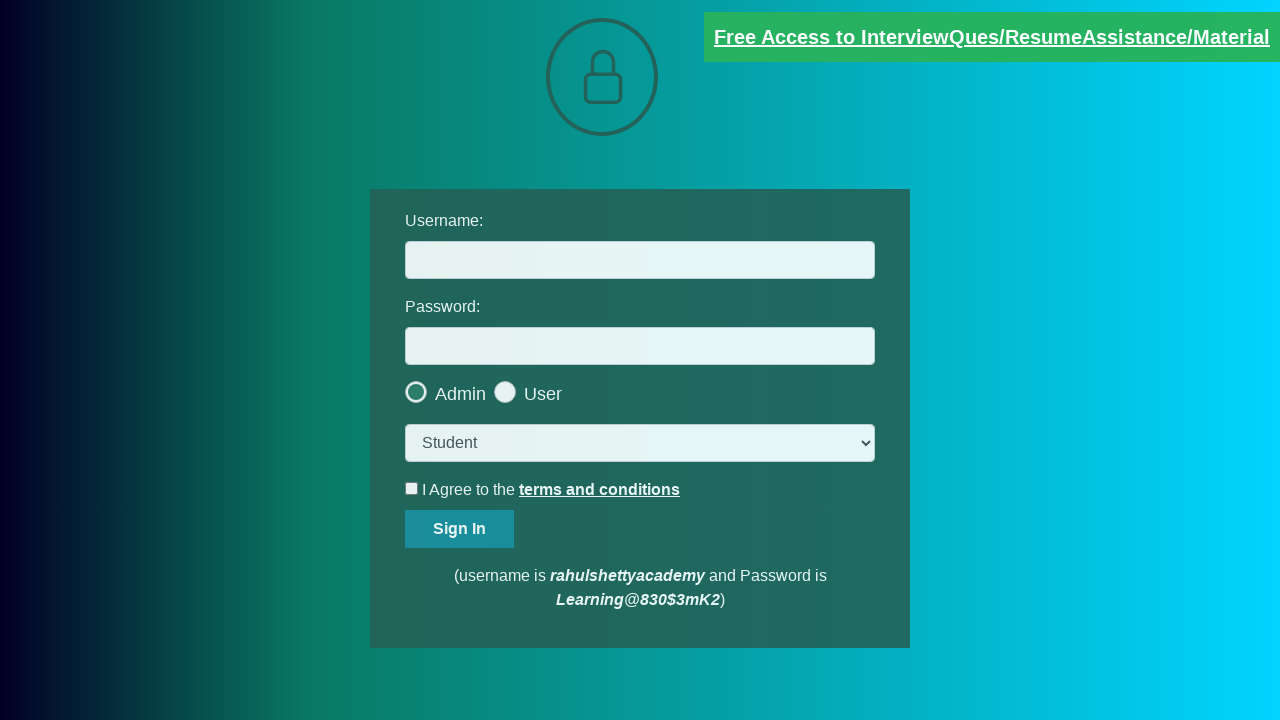

Captured new page instance from popup
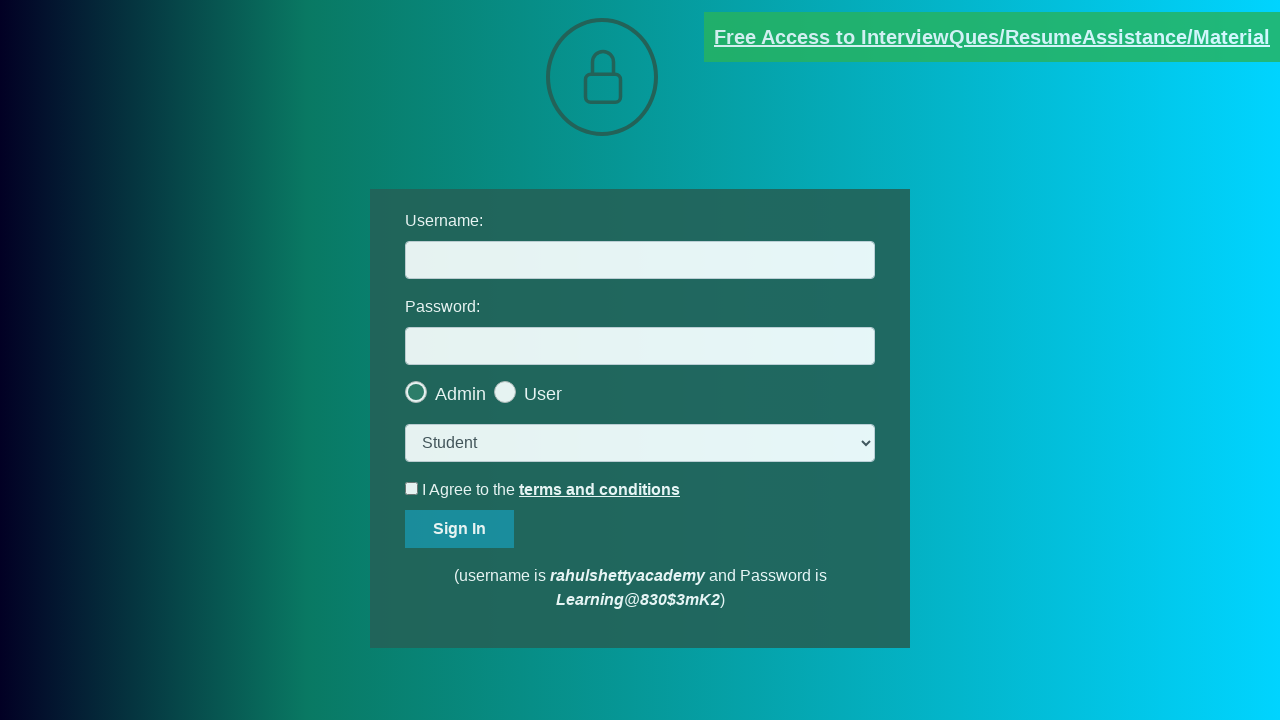

Child page loaded completely
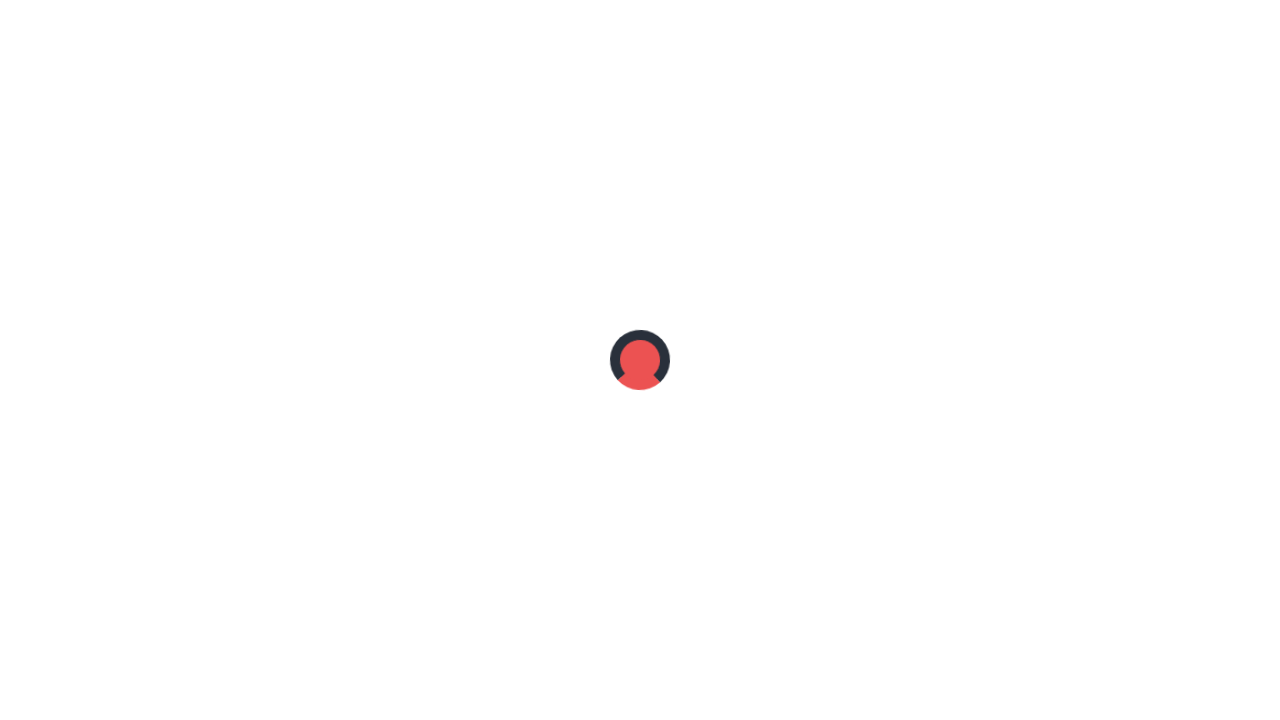

Extracted text from red element in child window
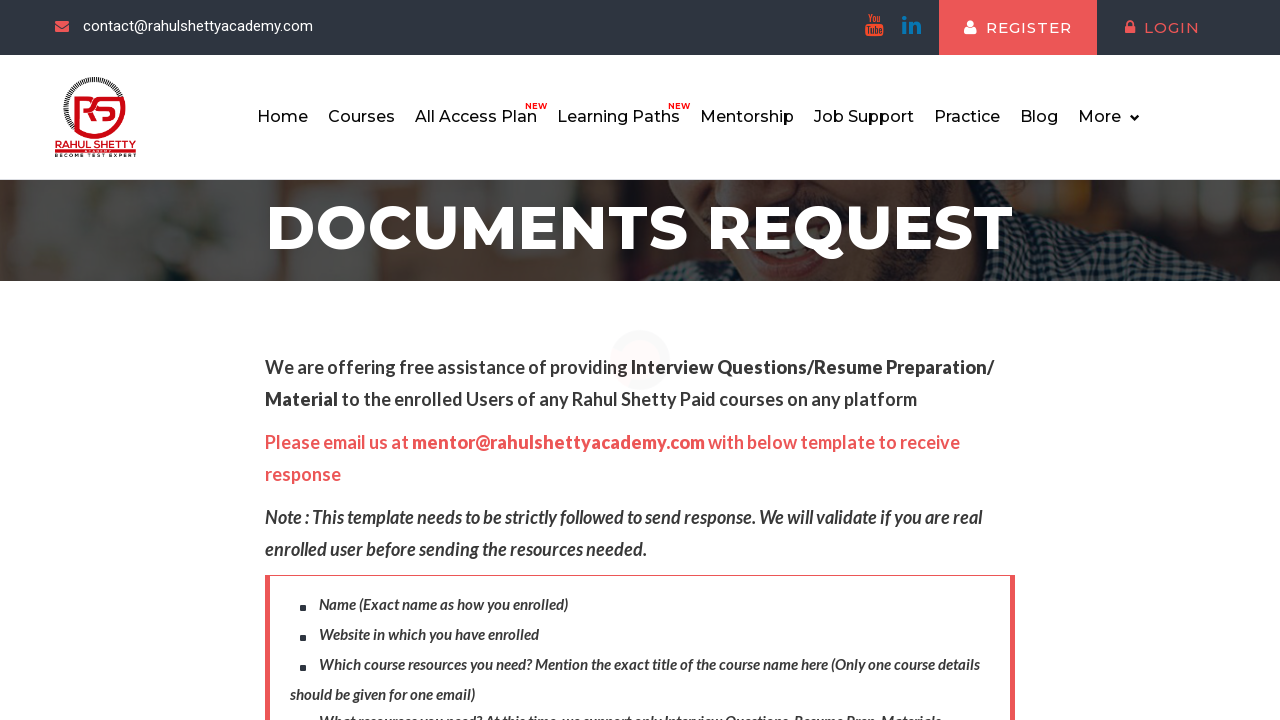

Parsed domain 'rahulshettyacademy.com' from extracted text
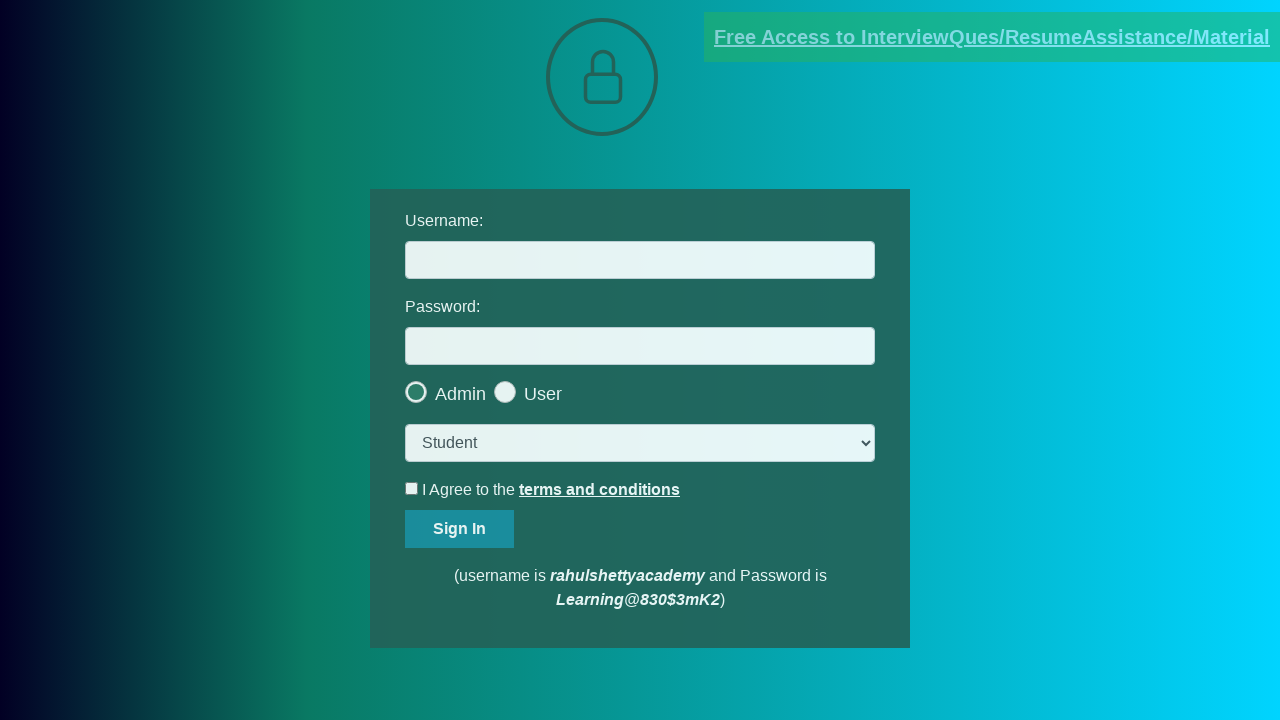

Filled username field with extracted domain 'rahulshettyacademy.com' on #username
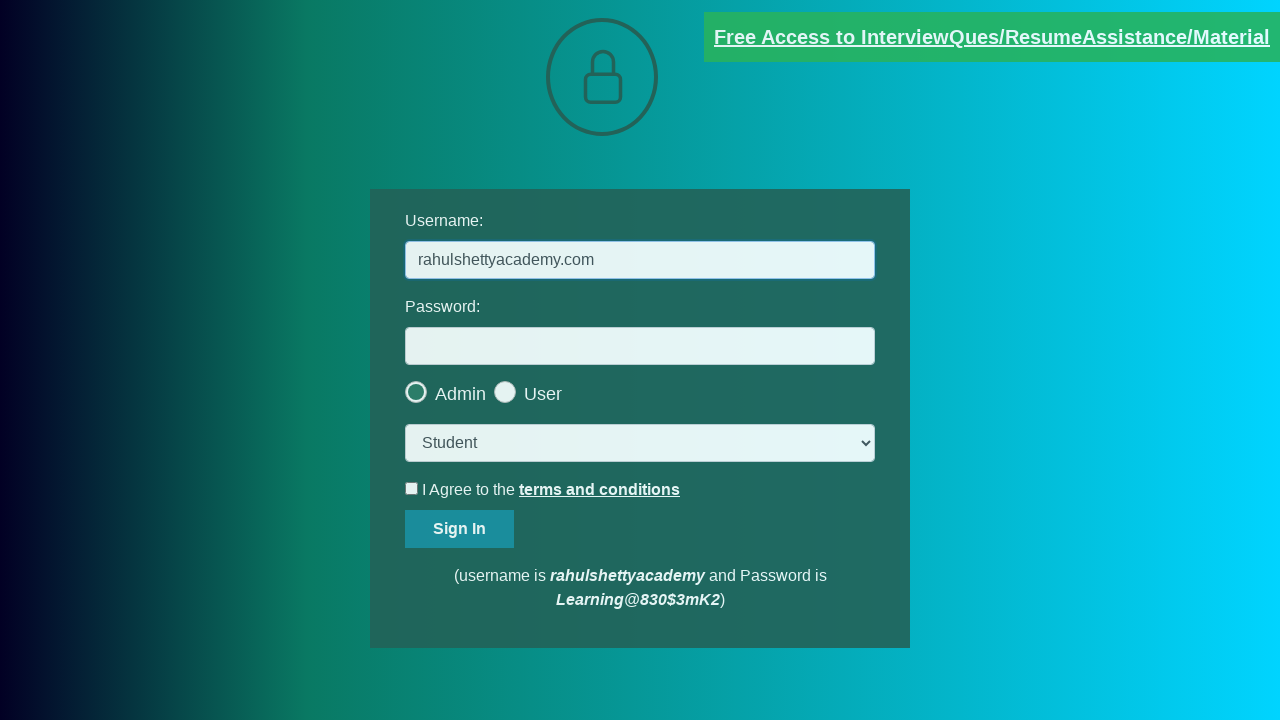

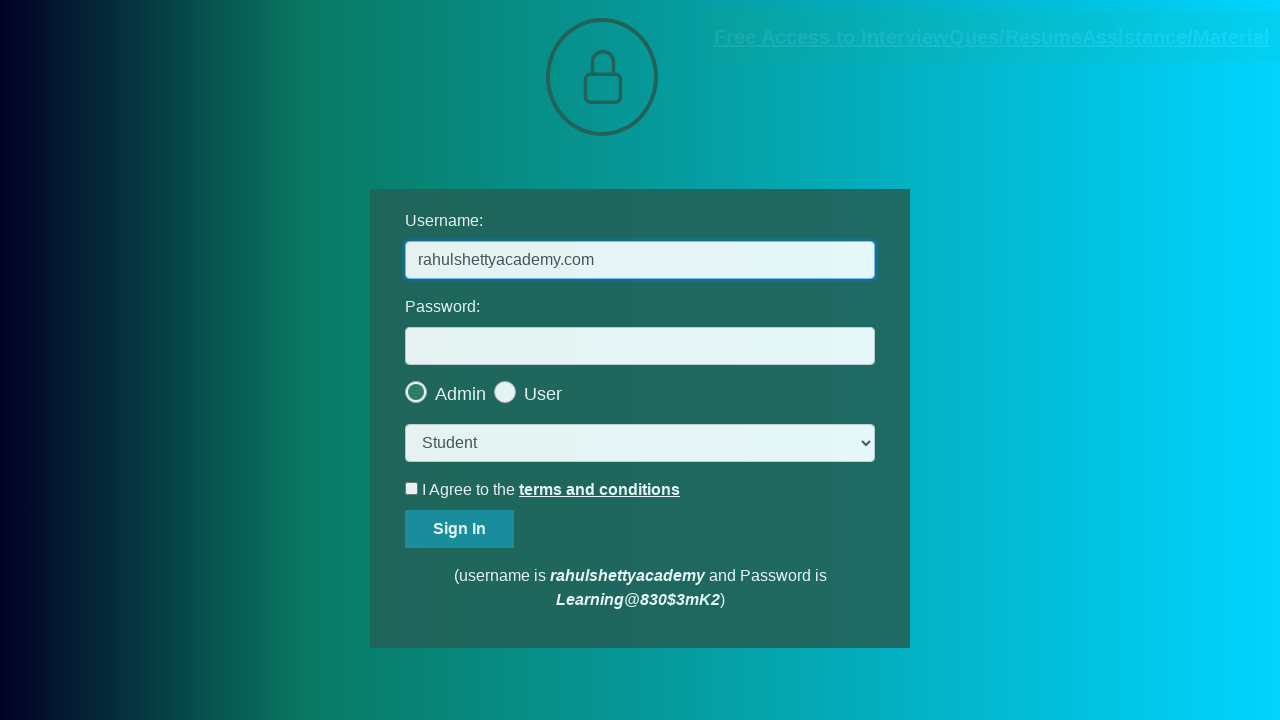